Tests keyboard shortcuts functionality by entering text in the first textarea, selecting all with Ctrl+A, copying with Ctrl+C, tabbing to the next field, and pasting with Ctrl+V

Starting URL: https://text-compare.com/

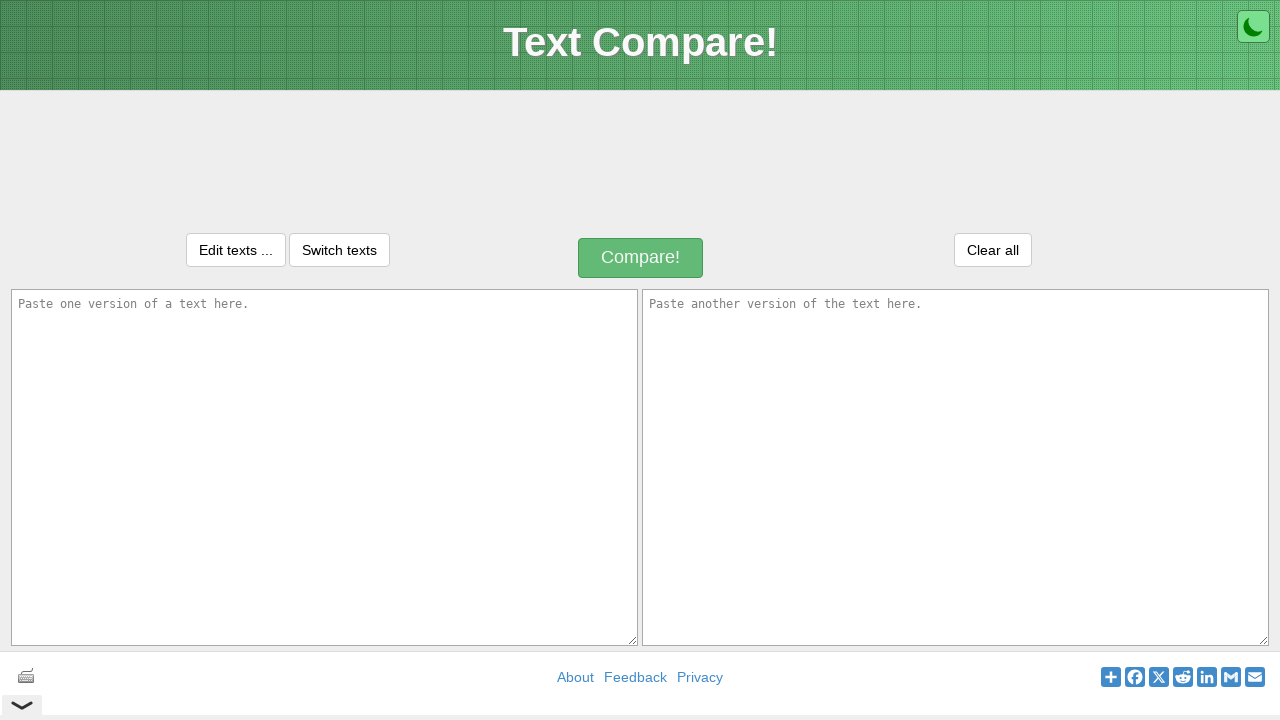

Entered 'Vinay' in the first textarea on textarea#inputText1
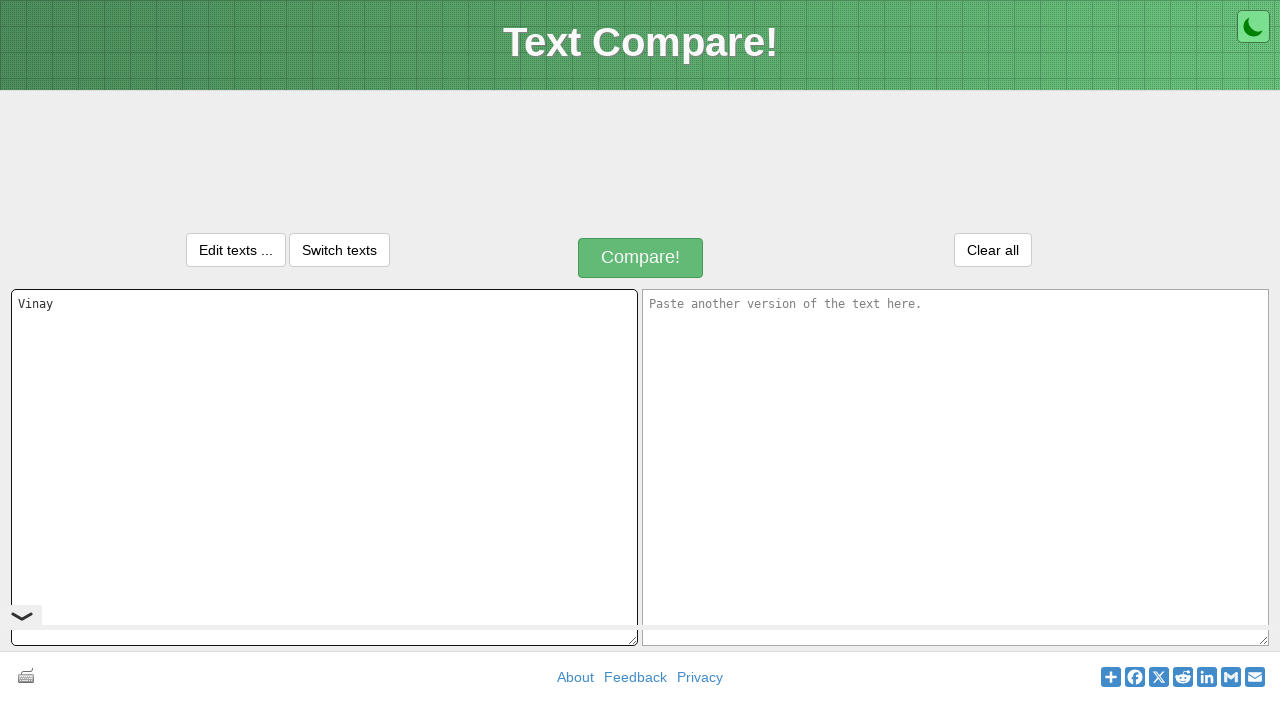

Selected all text in first textarea with Ctrl+A
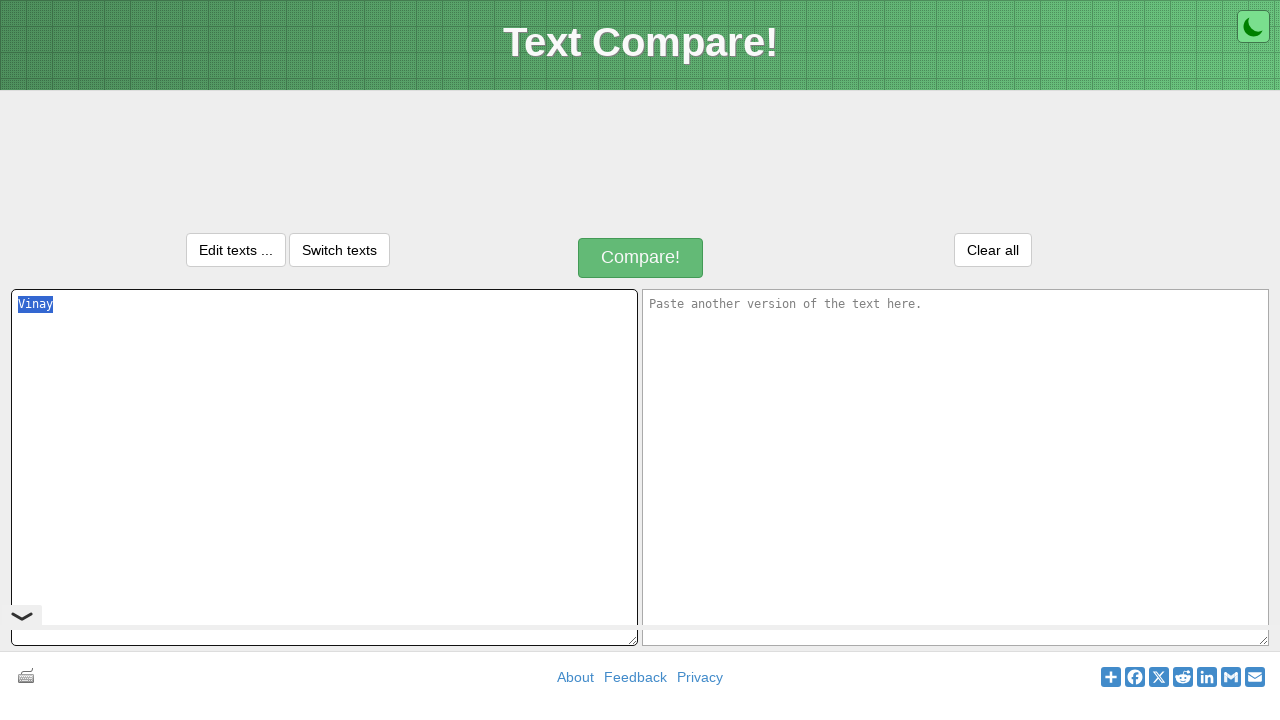

Copied selected text with Ctrl+C
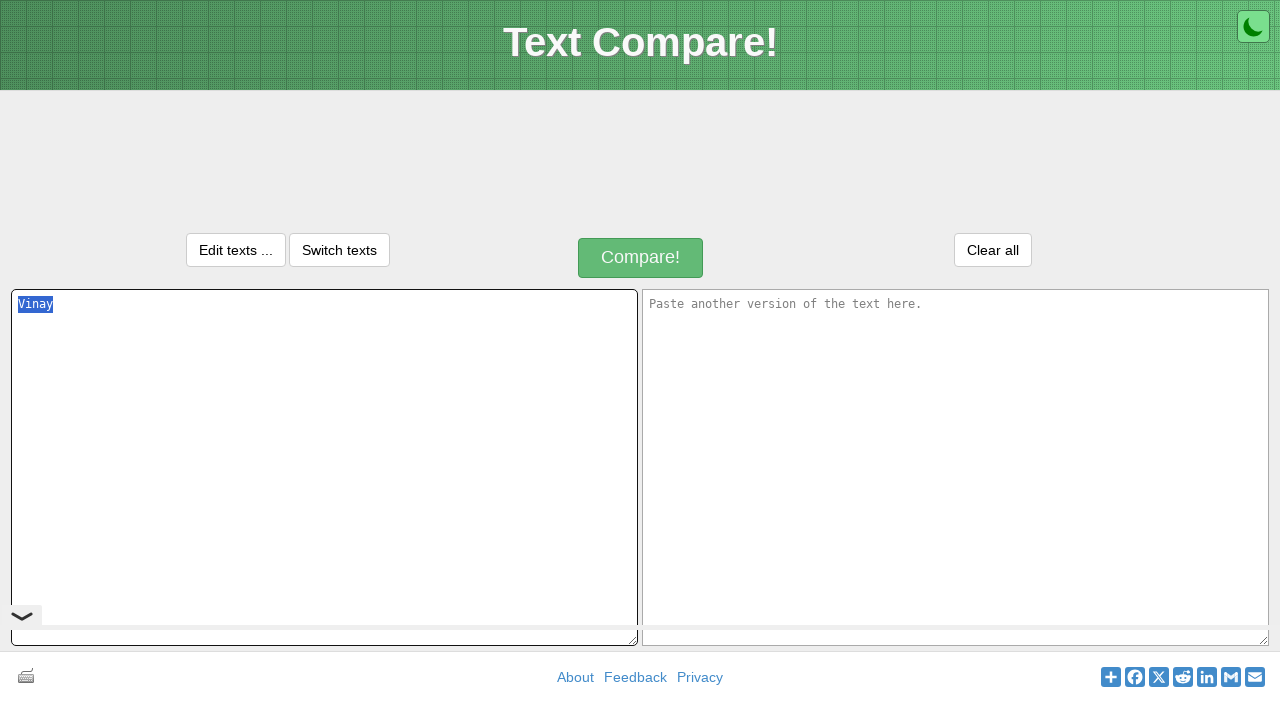

Tabbed to next field
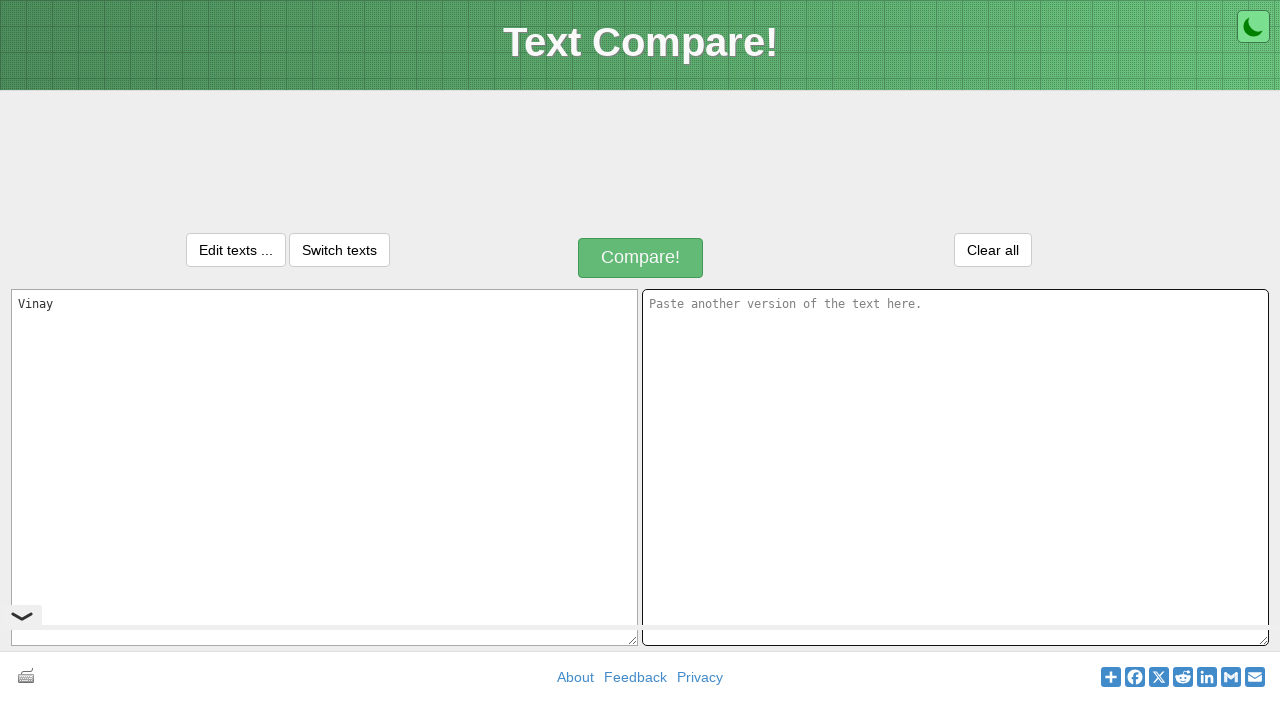

Pasted text into second field with Ctrl+V
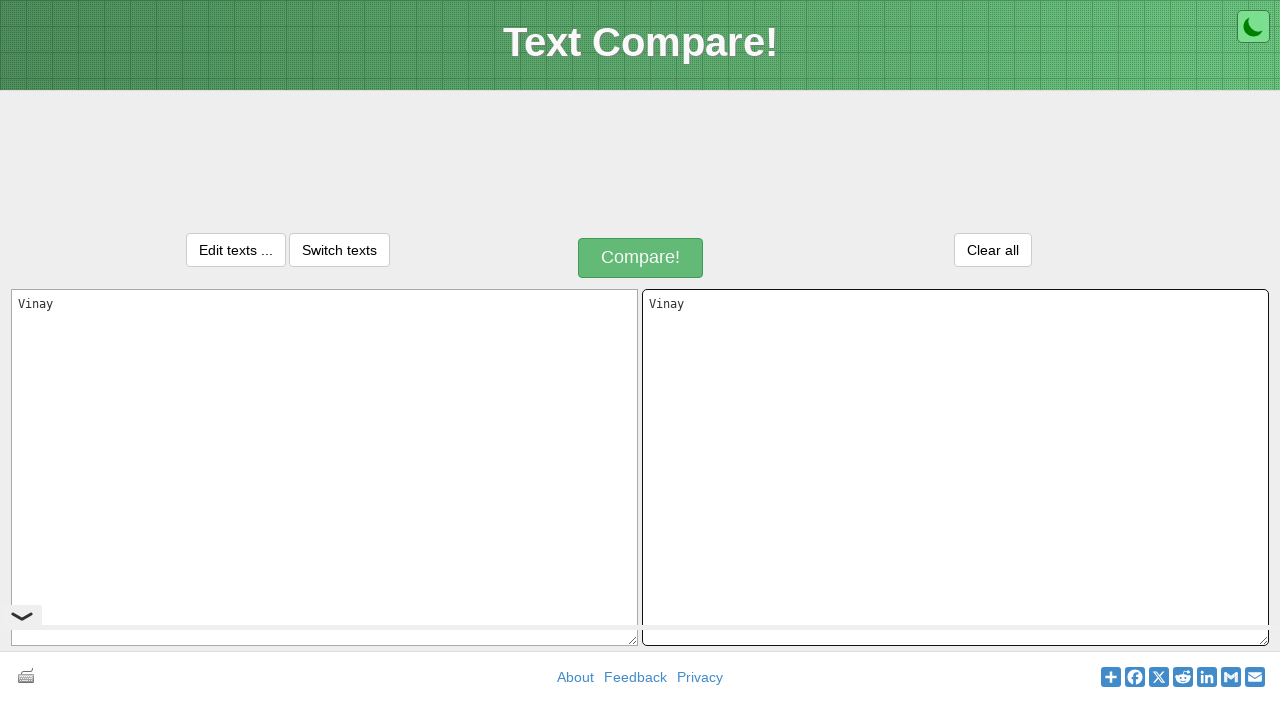

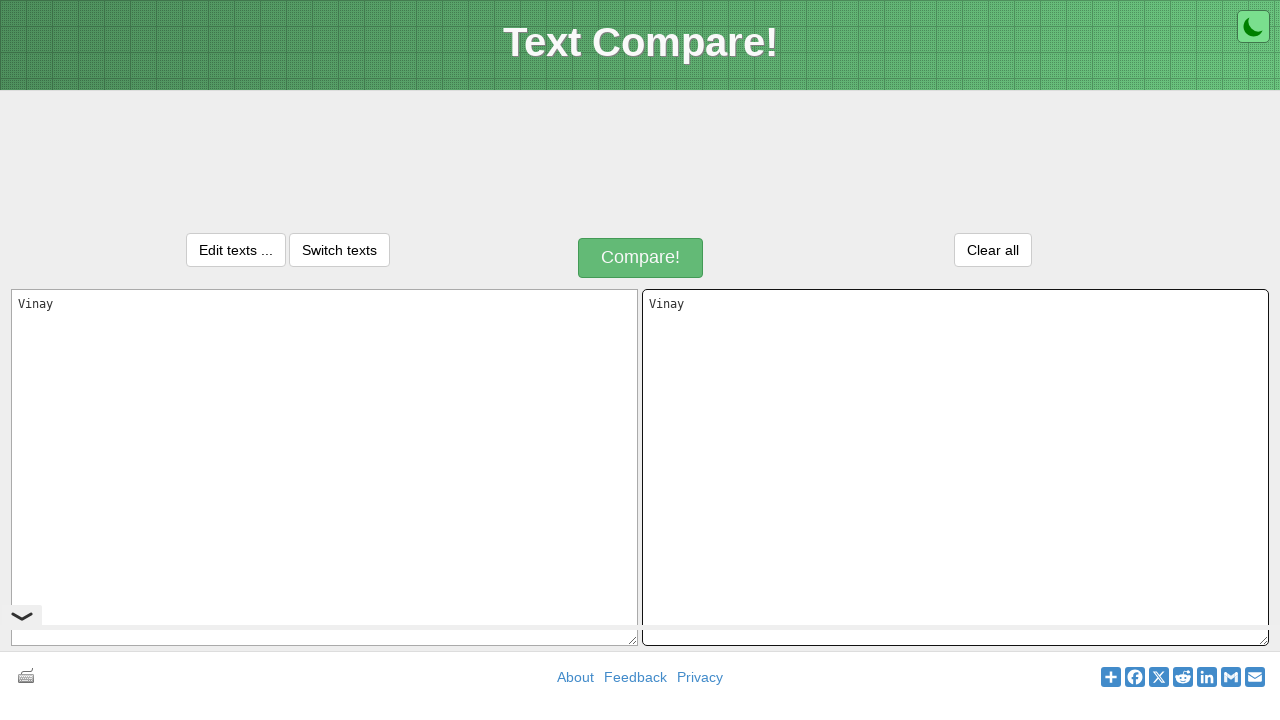